Tests JavaScript information alert by clicking a button to trigger the alert, accepting it, and verifying the success message is displayed.

Starting URL: https://loopcamp.vercel.app/javascript-alerts.html

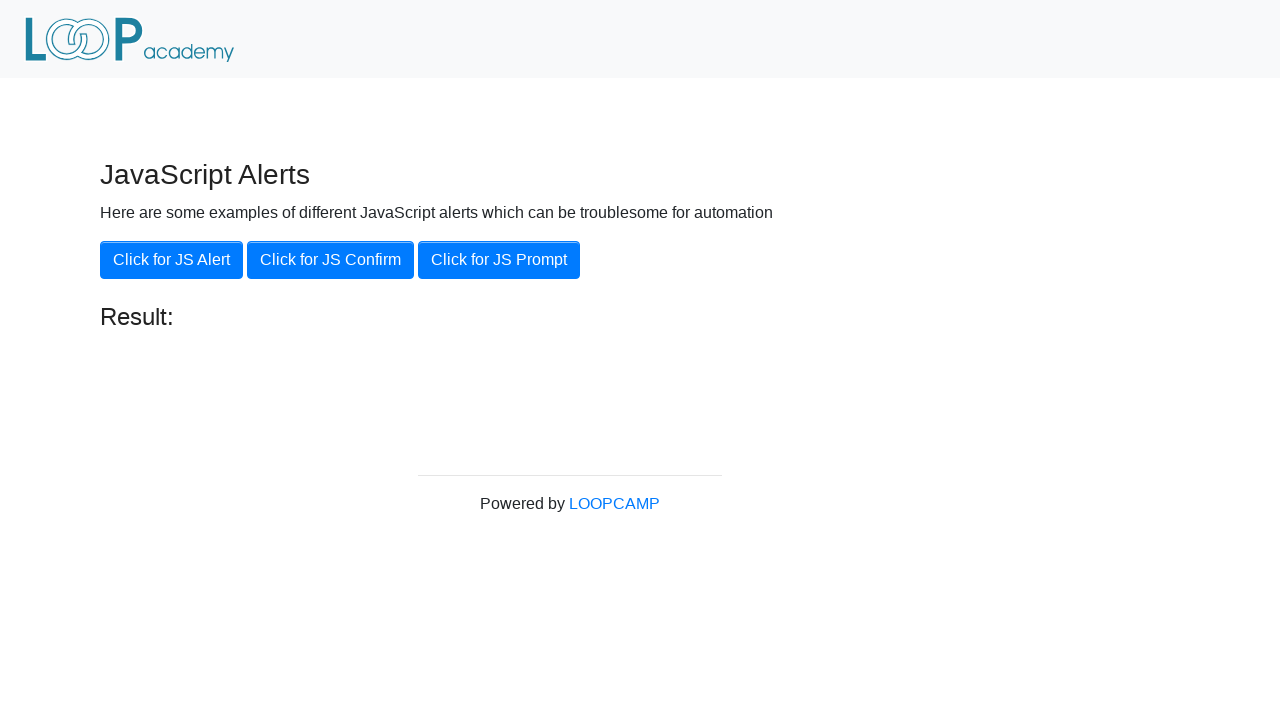

Clicked 'Click for JS Alert' button to trigger information alert at (172, 260) on xpath=//button[.='Click for JS Alert']
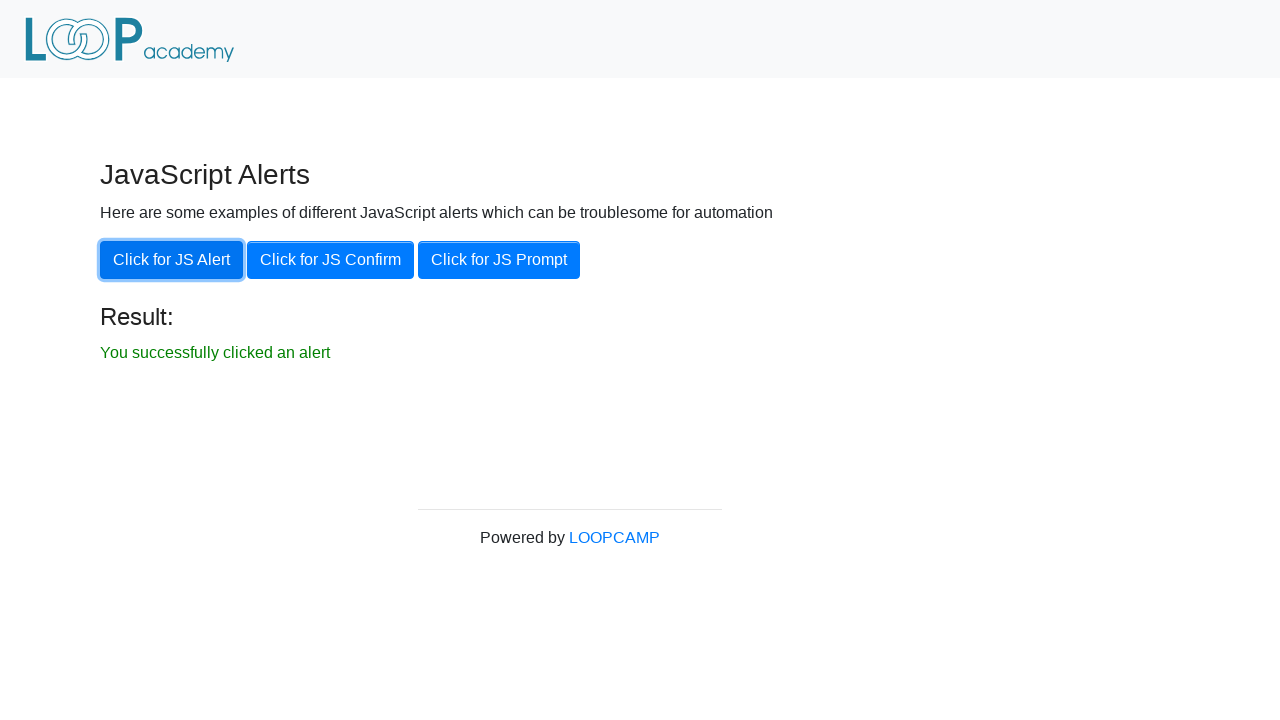

Information alert was accepted and success message appeared
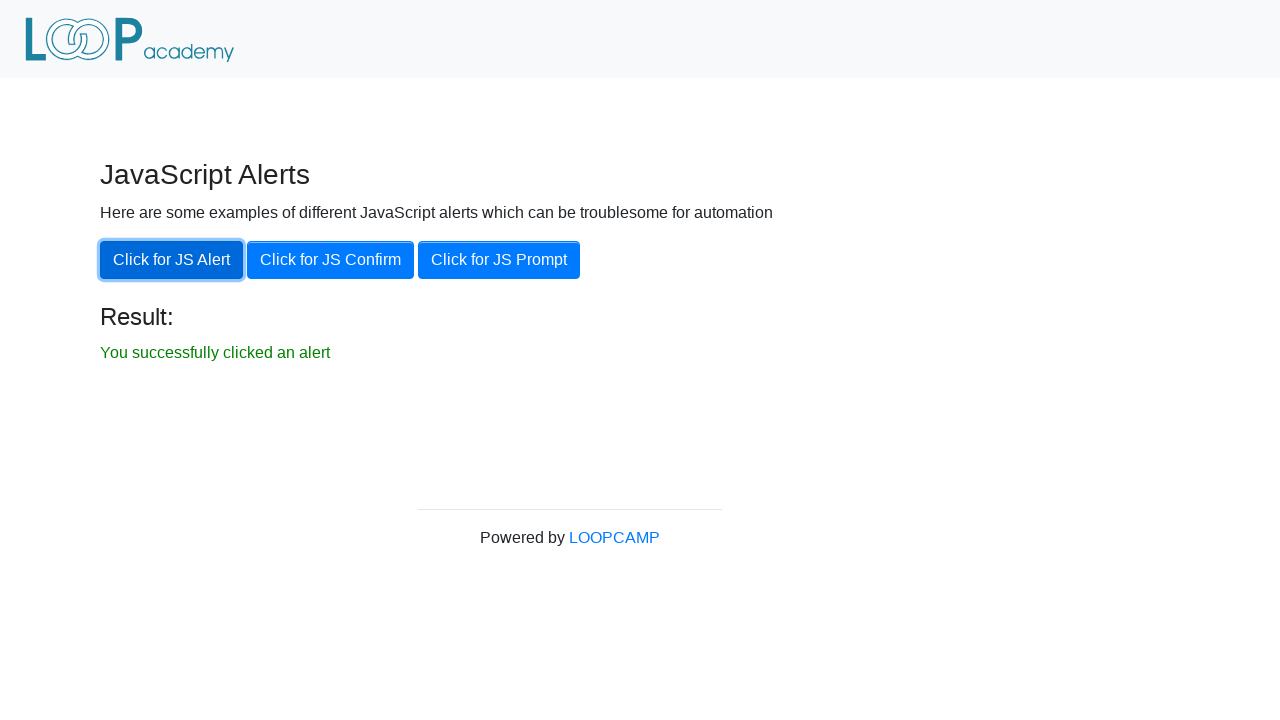

Verified success message is visible
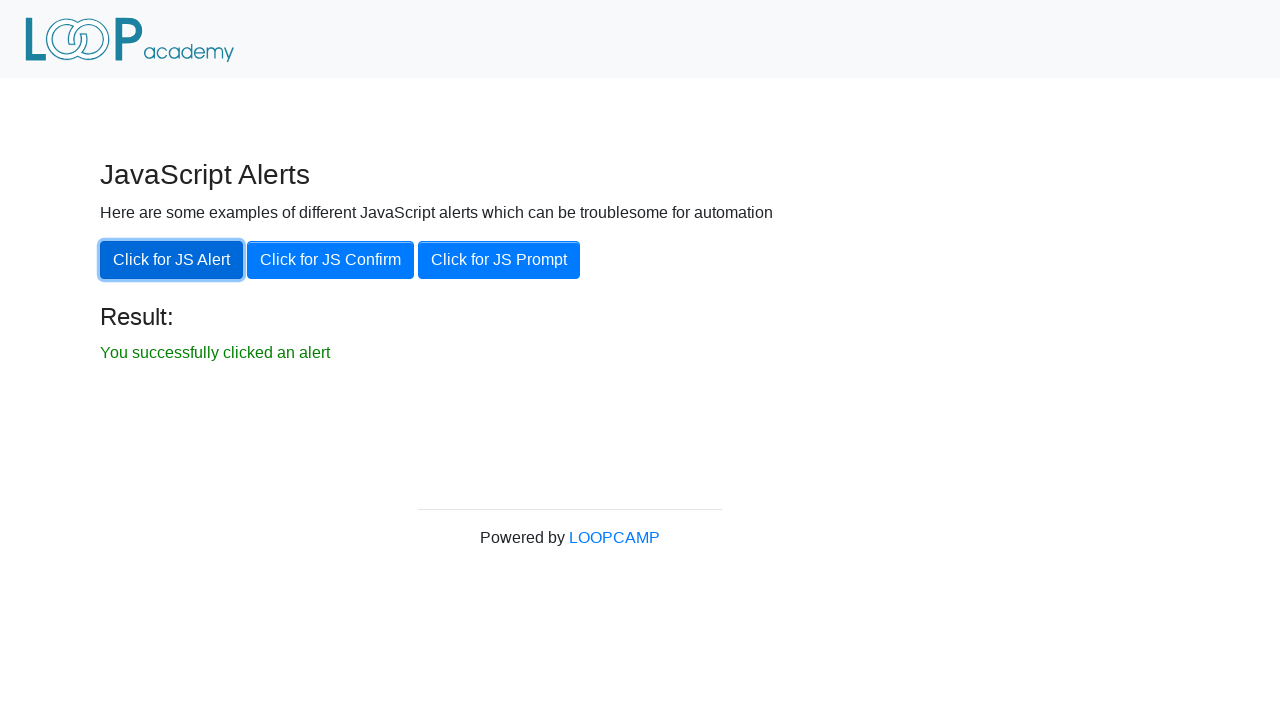

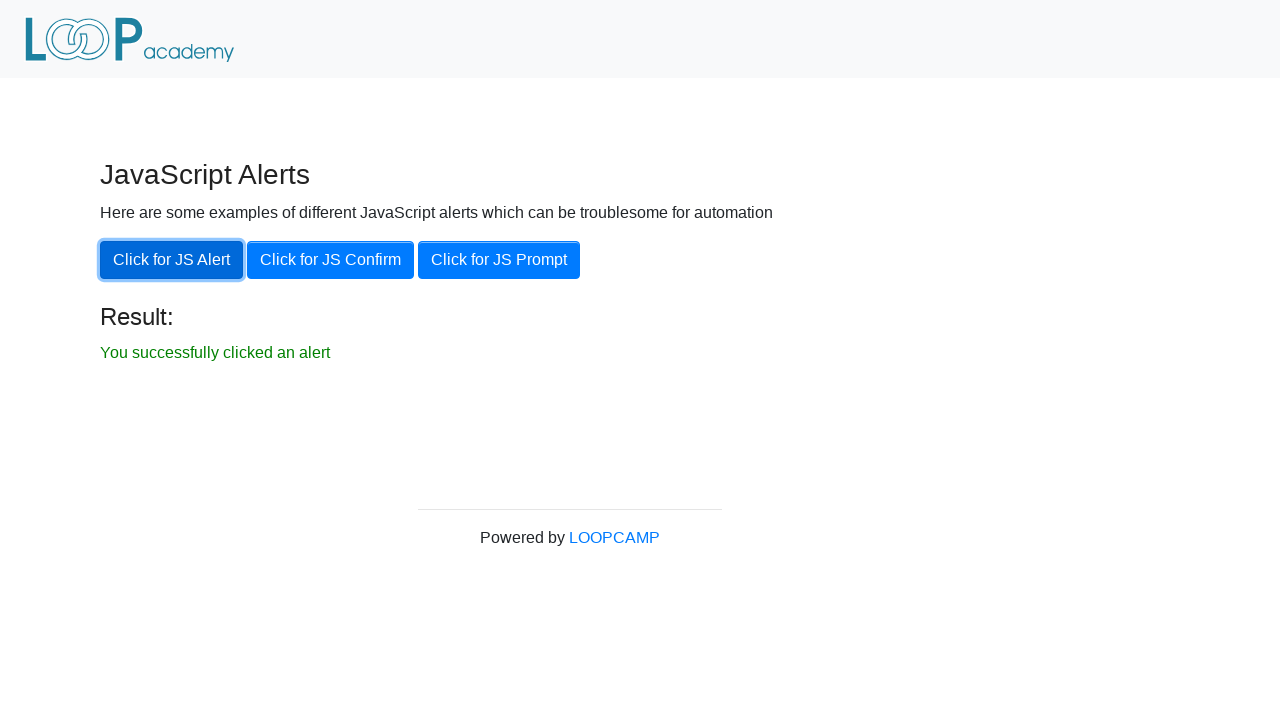